Tests filtering by Phones category and verifies only phone products are displayed, not laptops or monitors

Starting URL: https://www.demoblaze.com/

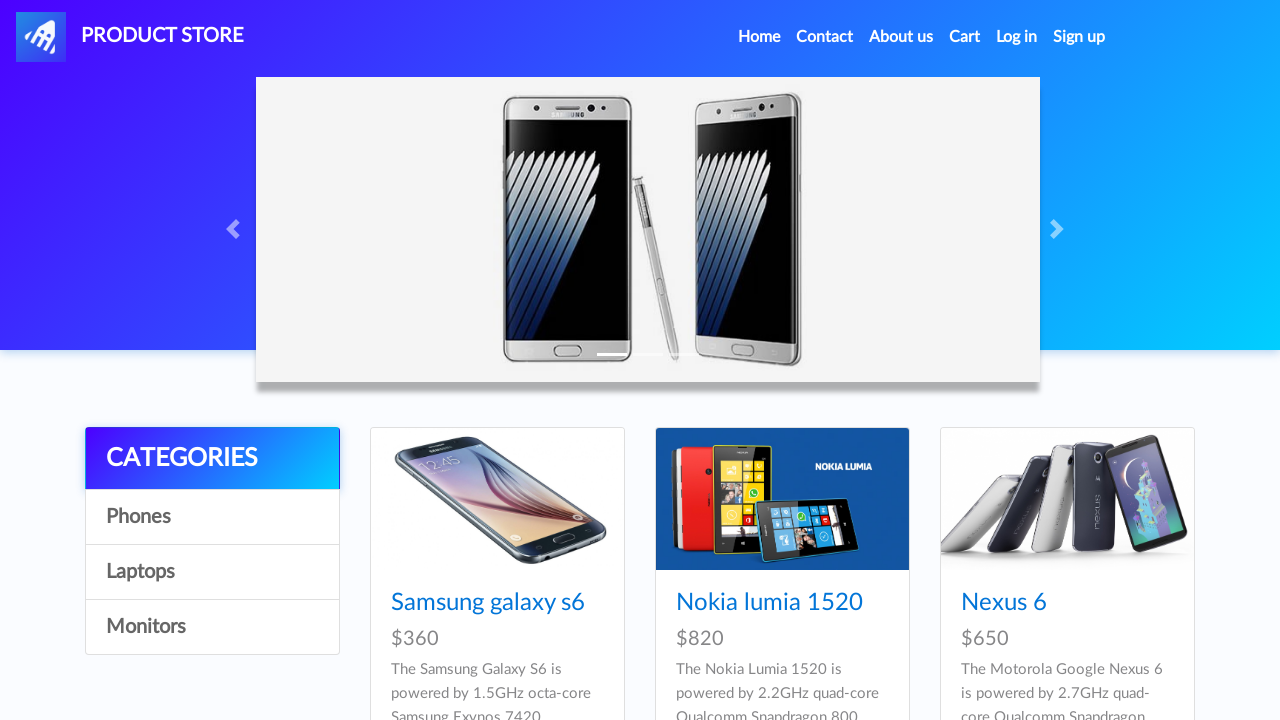

Clicked on Phones category filter at (212, 517) on xpath=//*[contains(@onclick,'phone')]
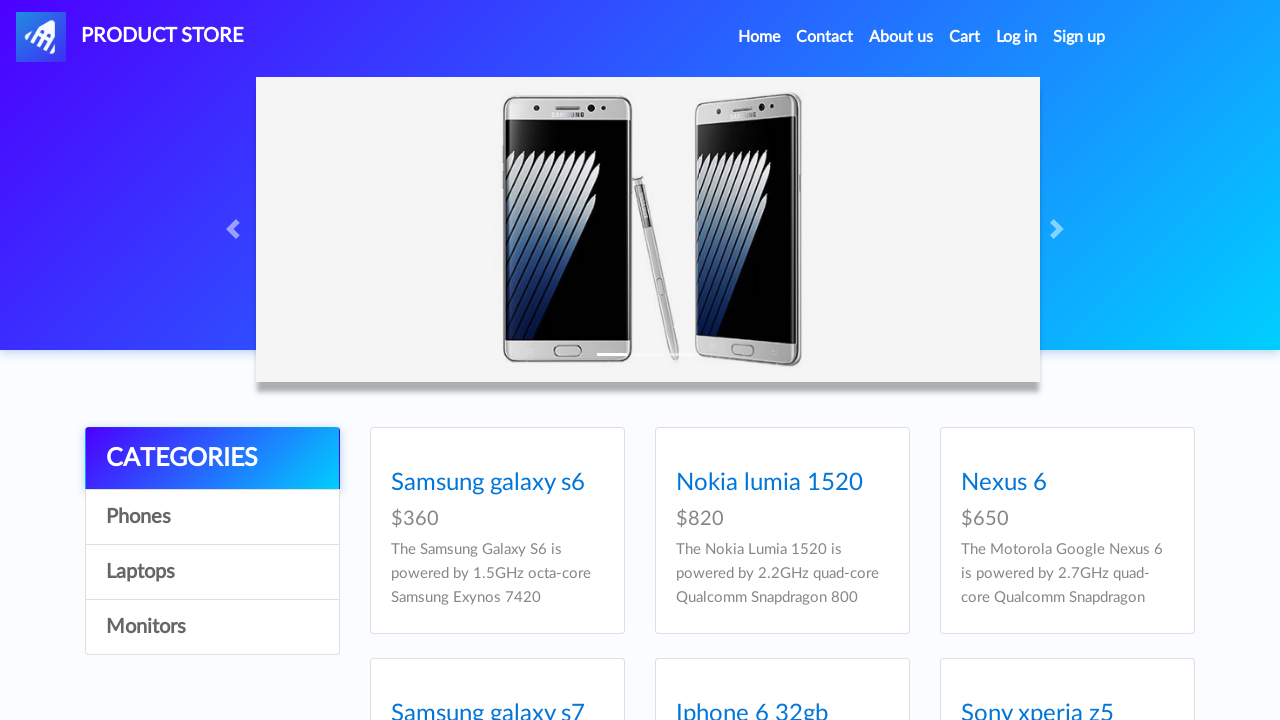

Waited 2 seconds for phone products to load
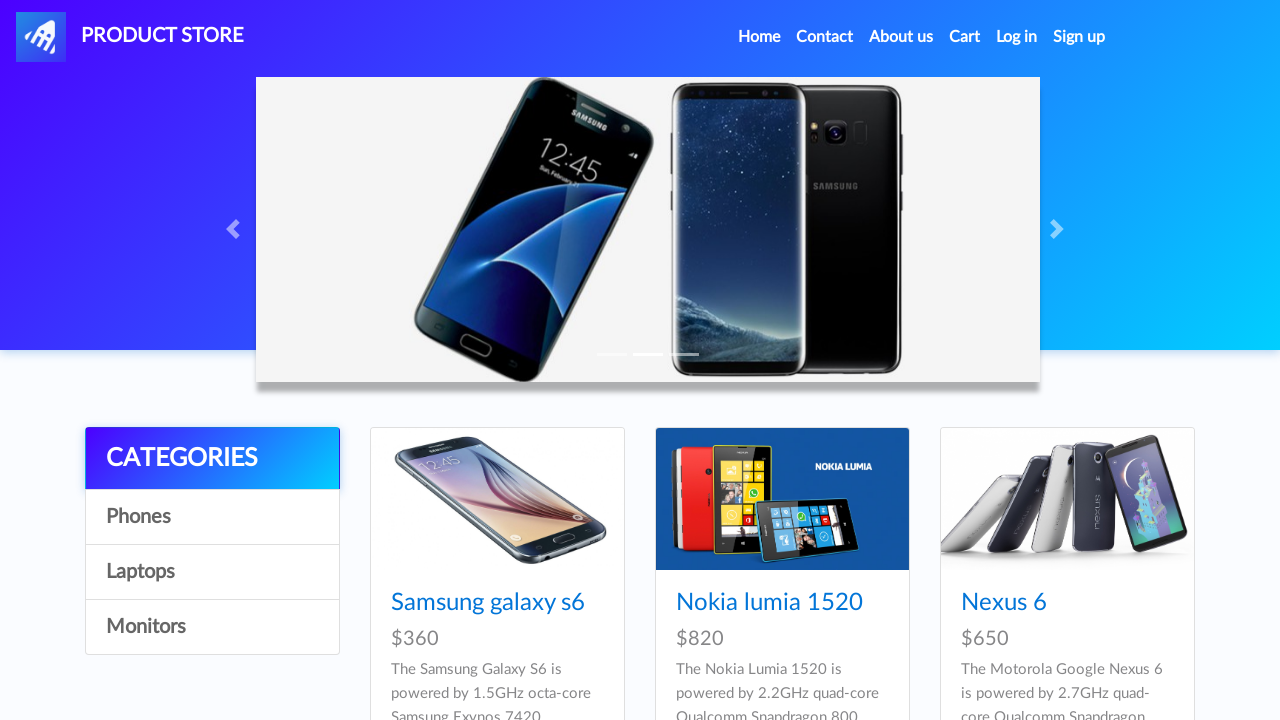

Verified Sony xperia z5 phone product is displayed
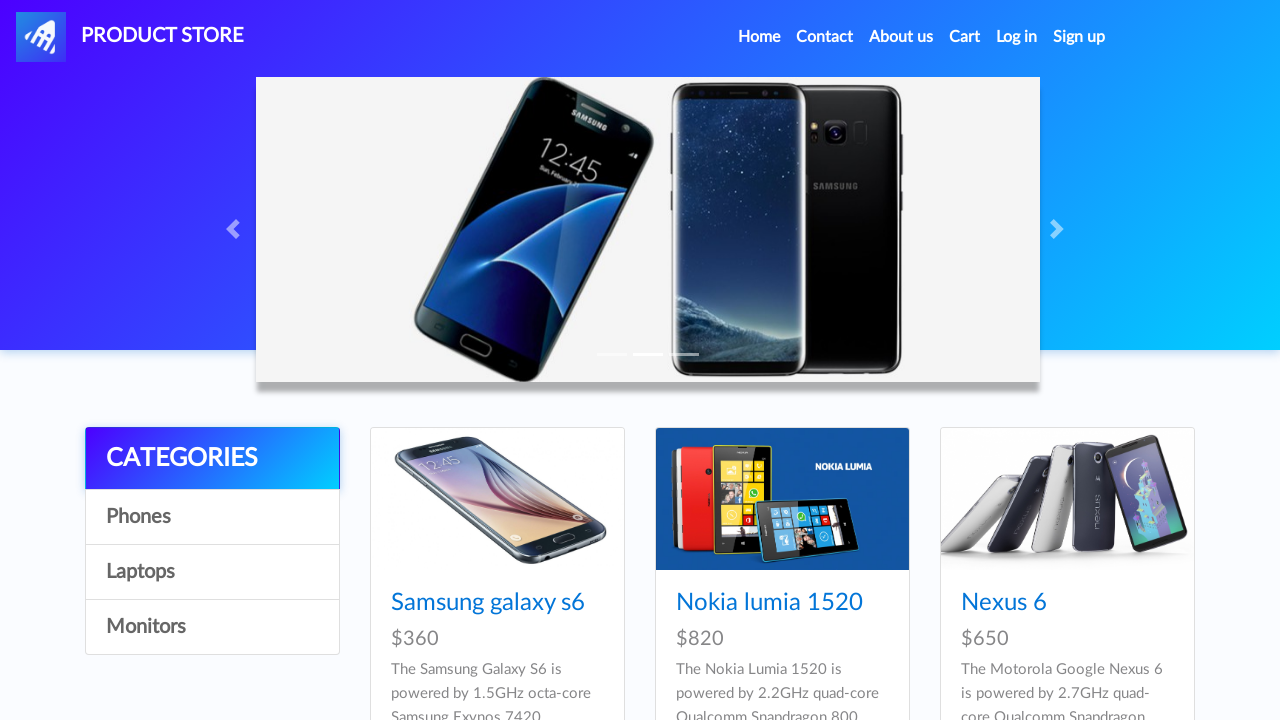

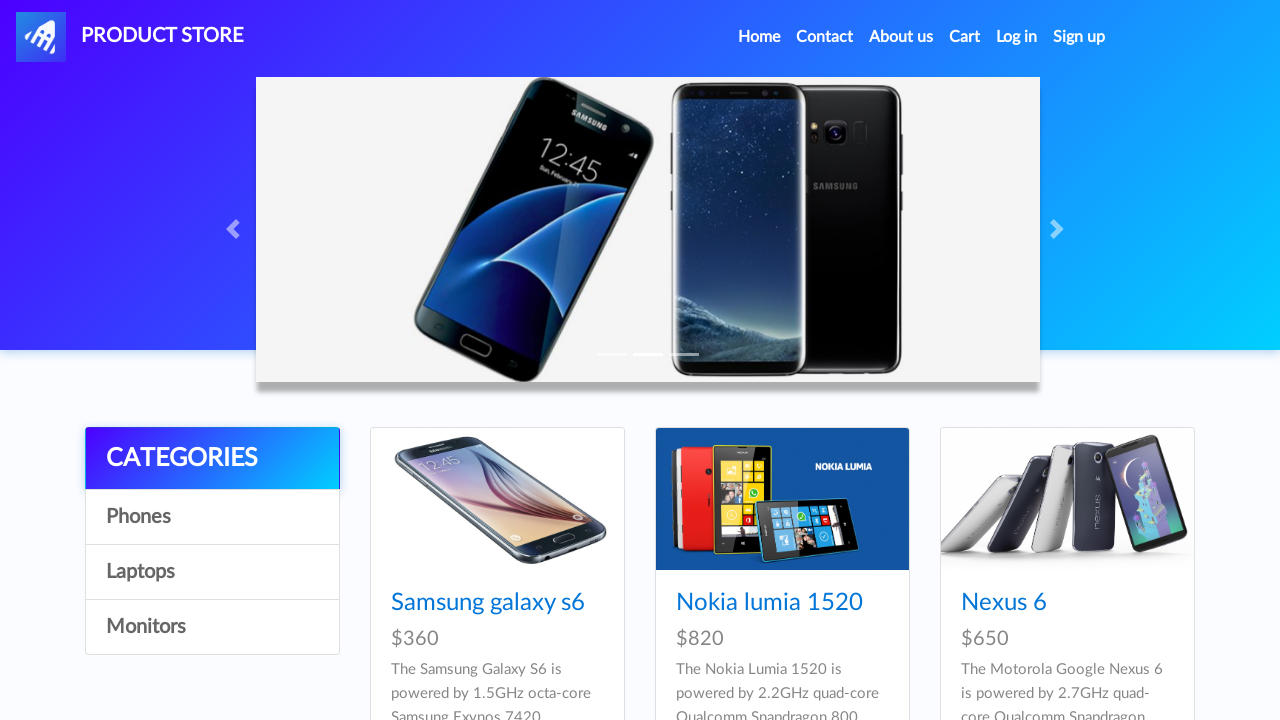